Tests responsive design by setting viewport to desktop size (1200x800) and verifying page loads correctly

Starting URL: https://example.com

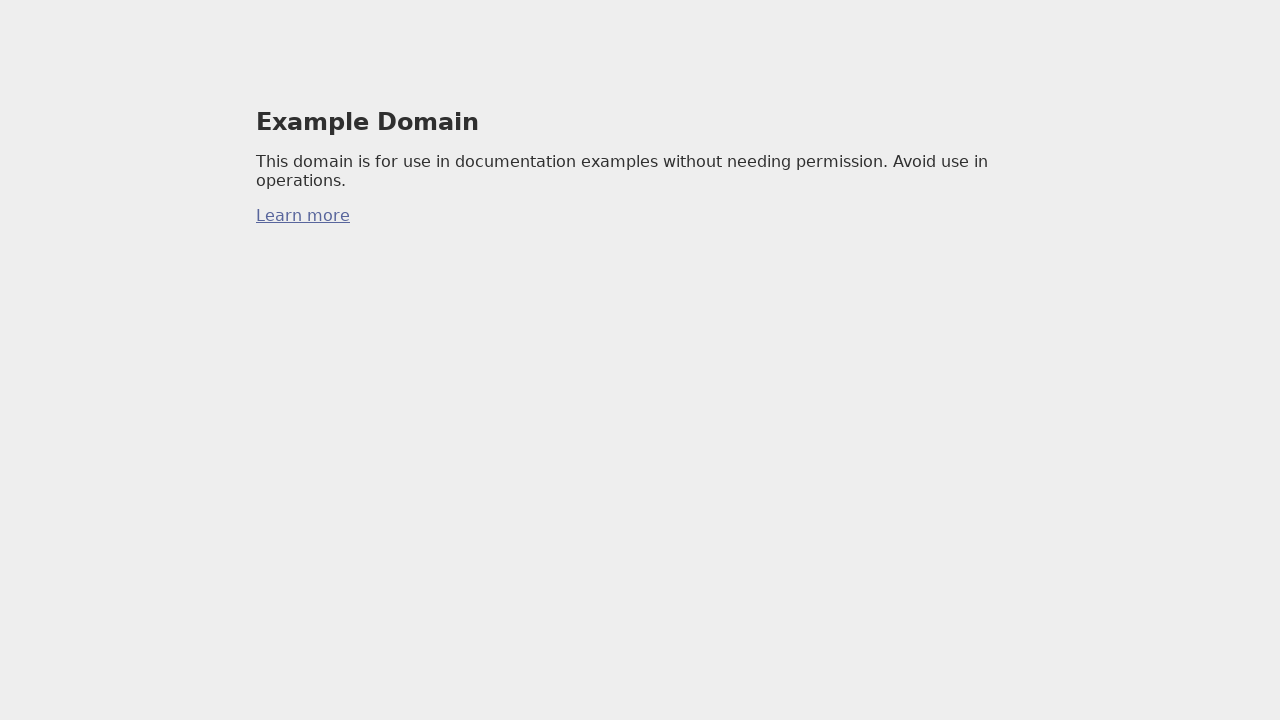

Set viewport to desktop size (1200x800)
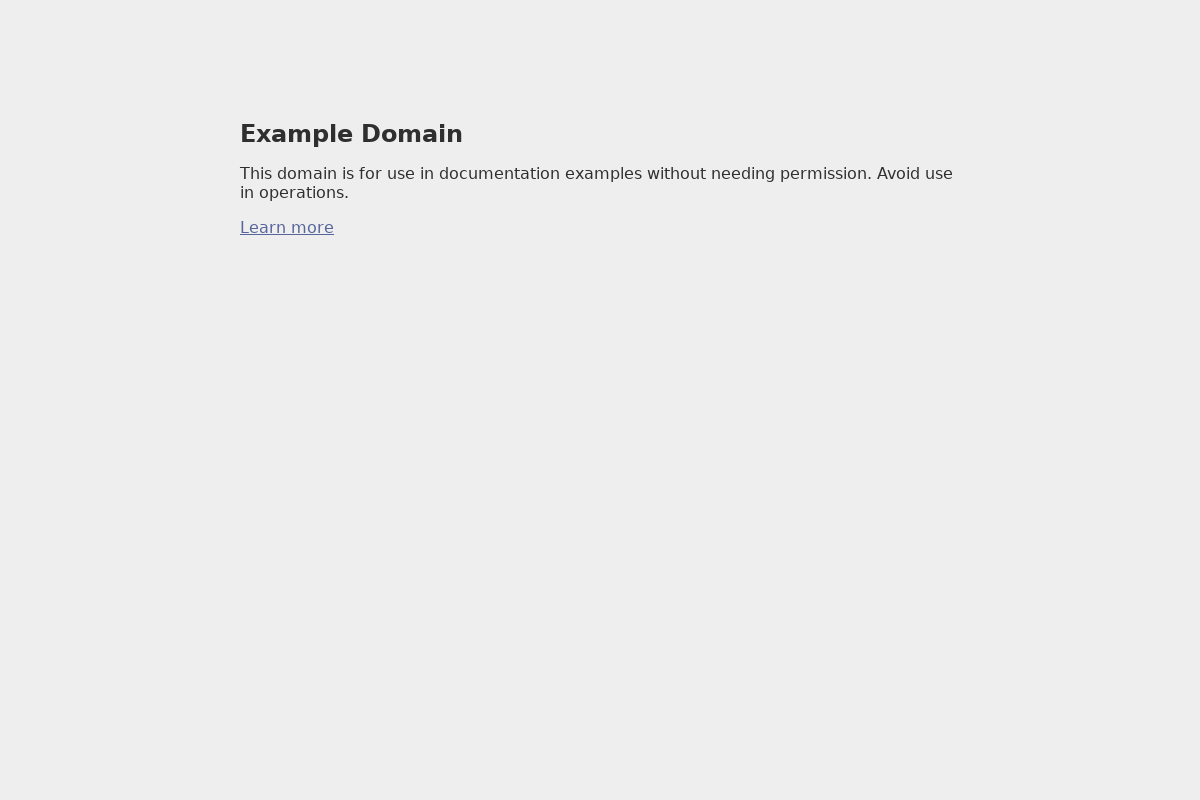

Page DOM content loaded
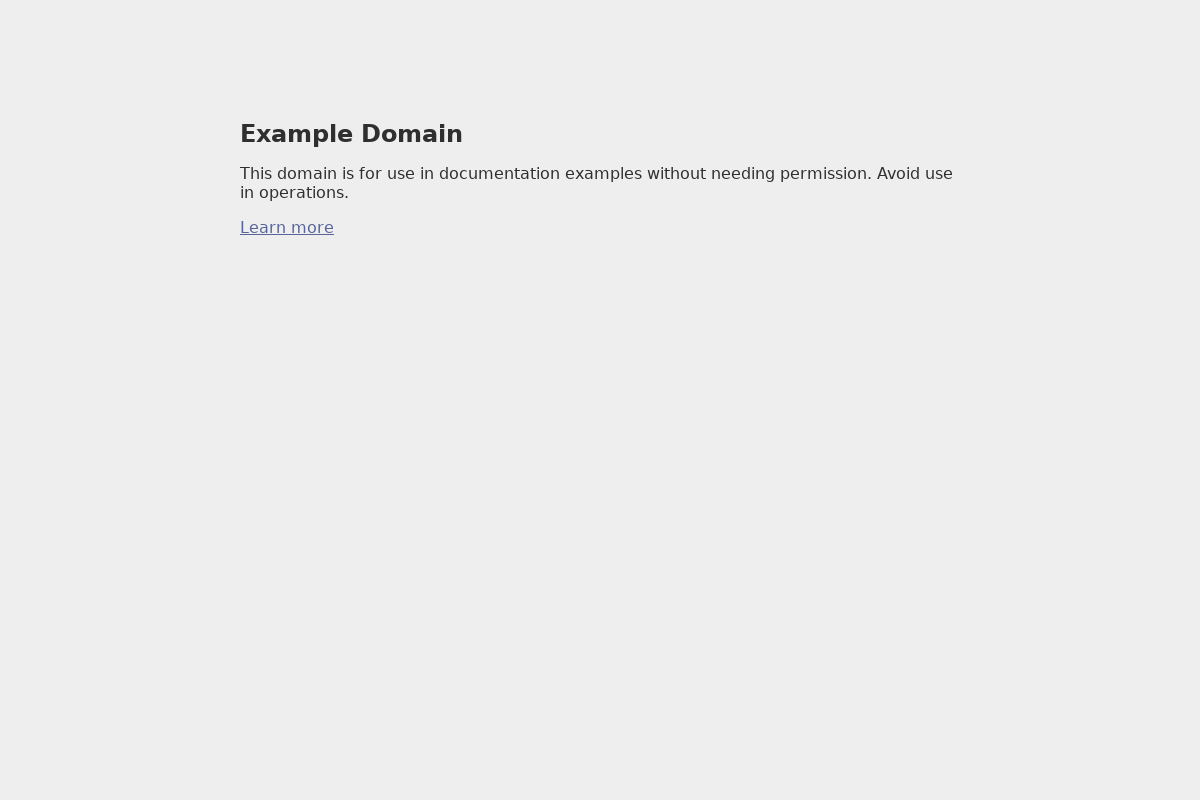

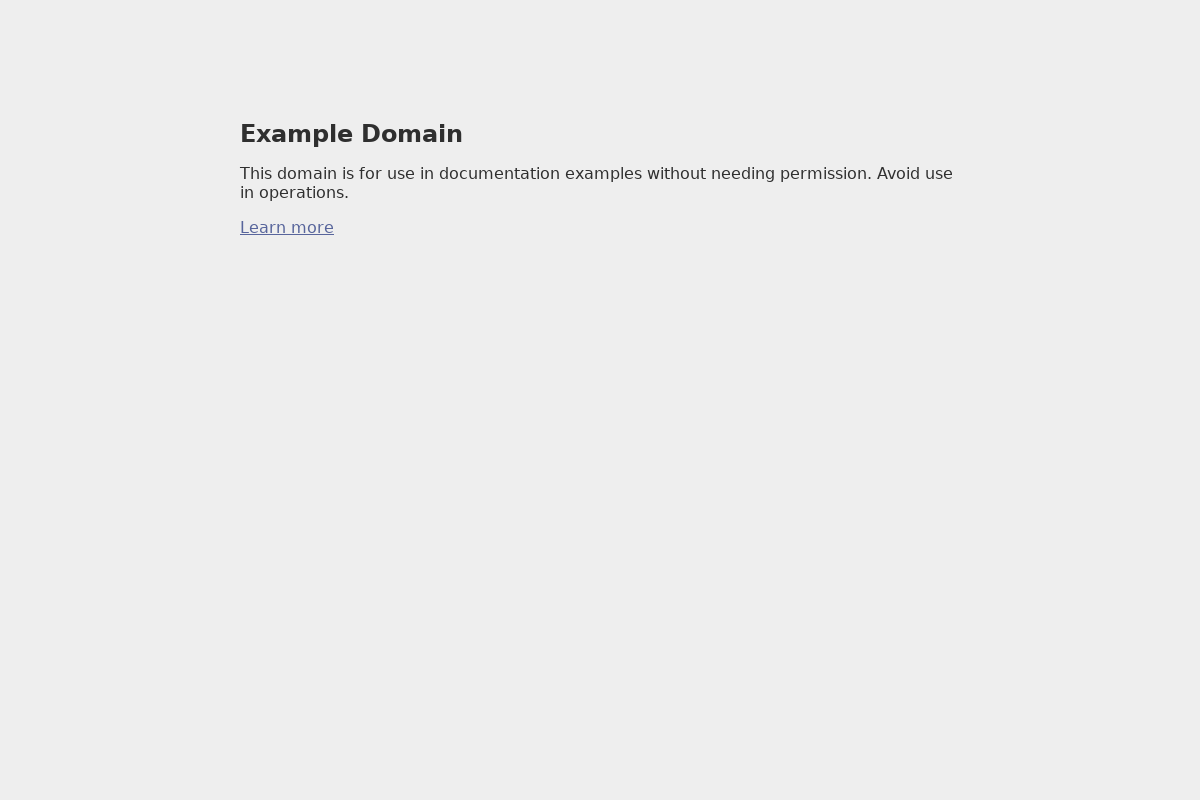